Tests checkbox toggle functionality by clicking a checkbox on and off

Starting URL: https://rahulshettyacademy.com/AutomationPractice/

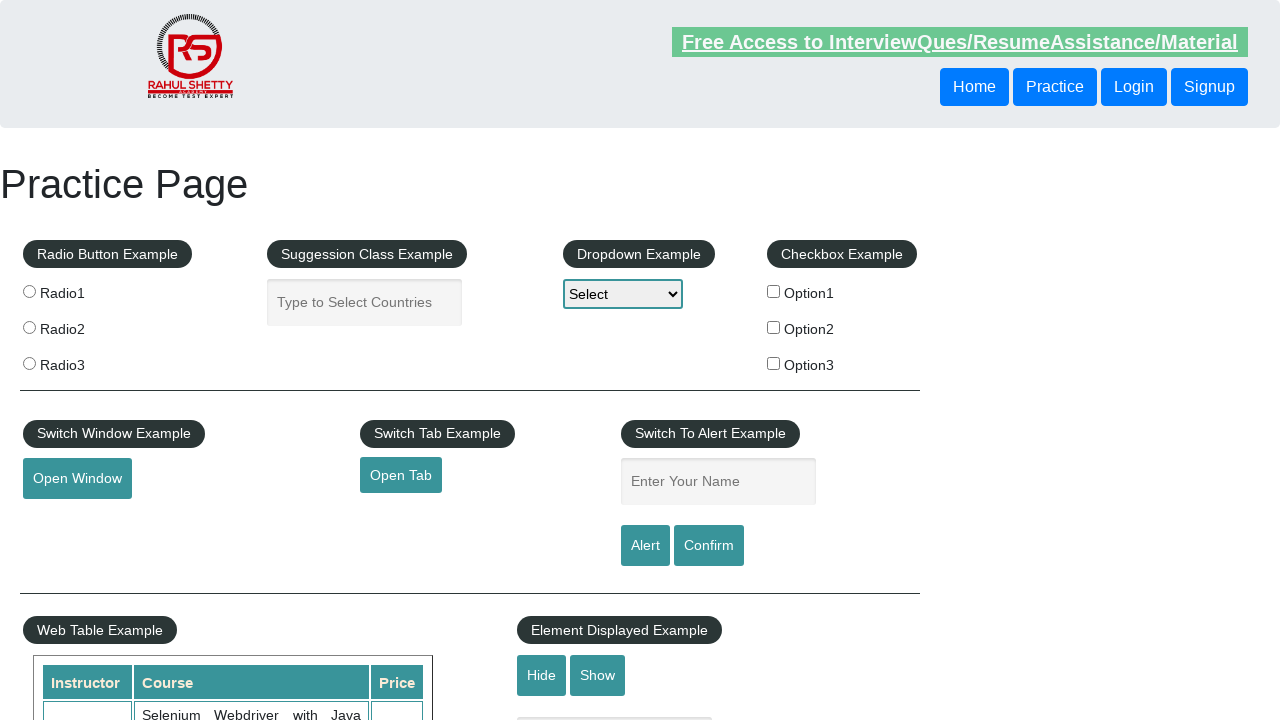

Clicked checkbox option 1 to select it at (774, 291) on #checkBoxOption1
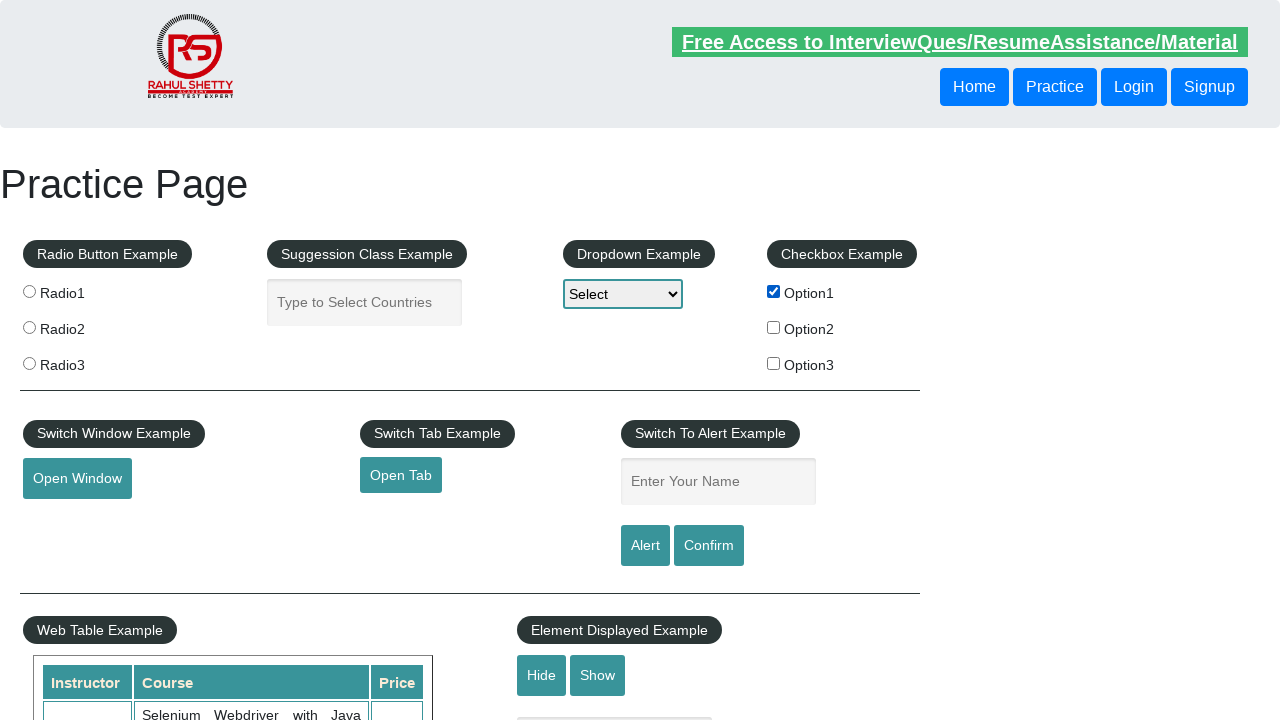

Clicked checkbox option 1 again to deselect it at (774, 291) on #checkBoxOption1
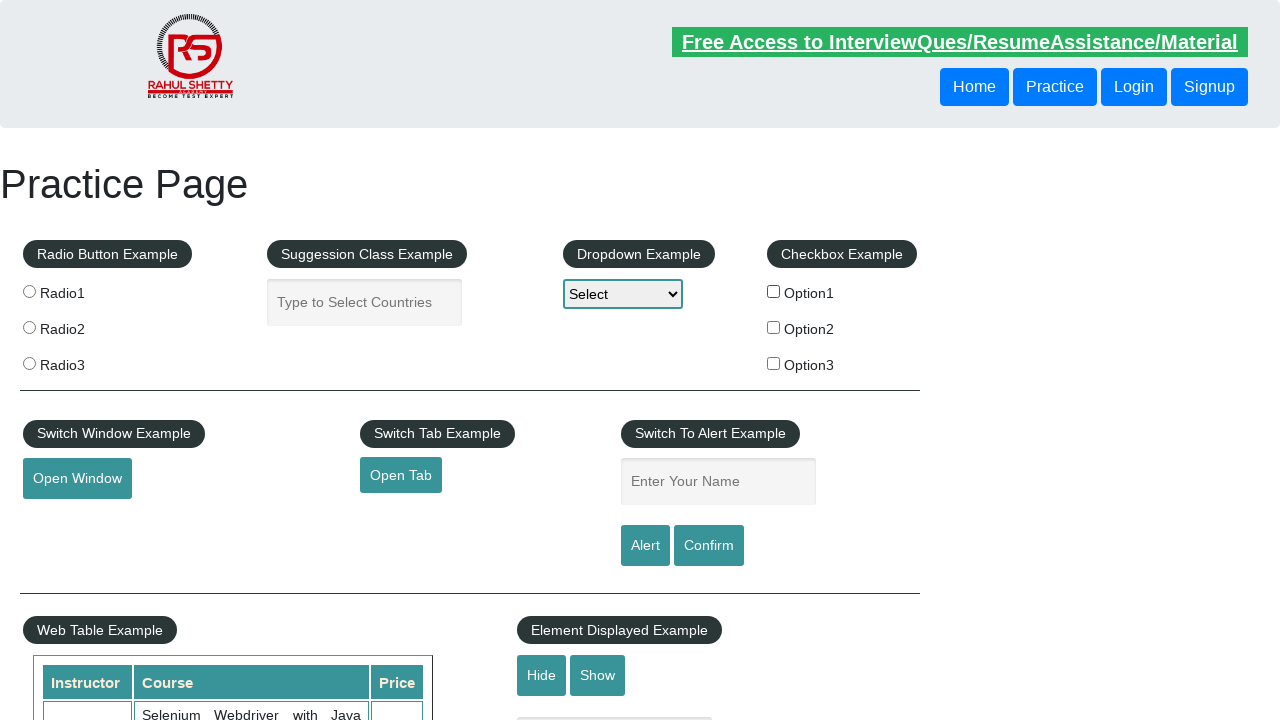

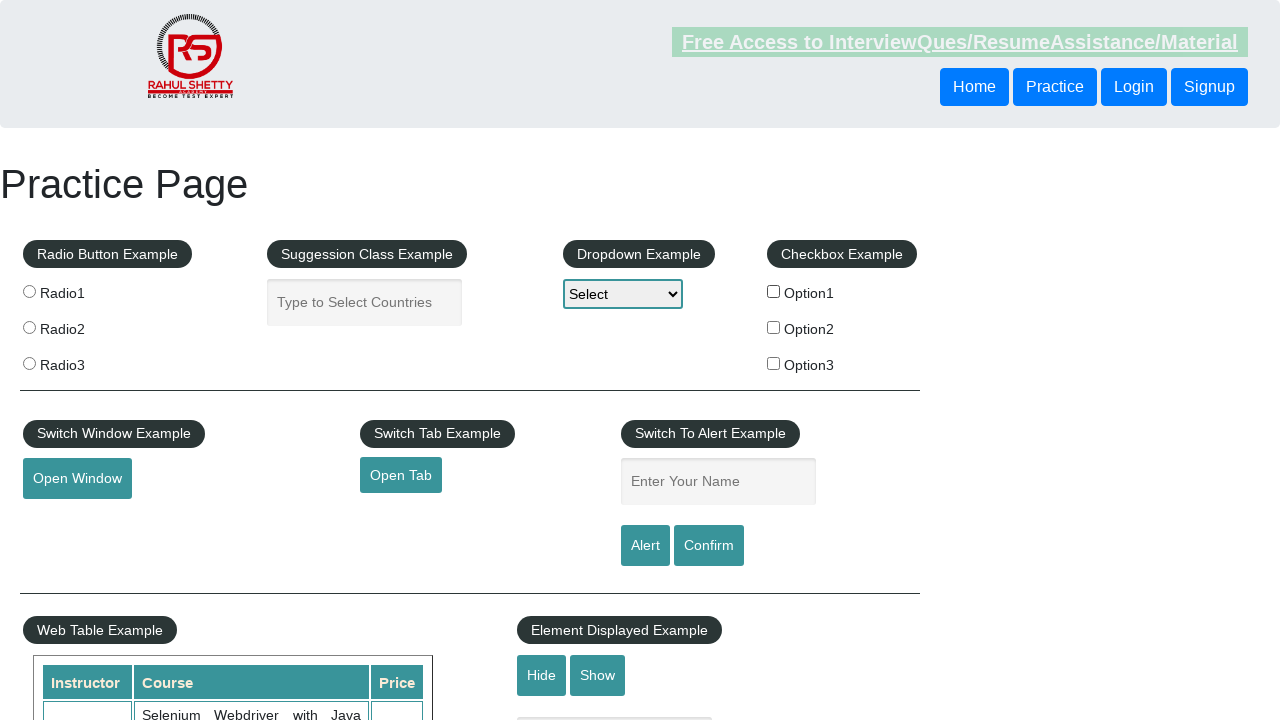